Tests login form validation by entering only a username and verifying the password required error message appears

Starting URL: https://demo.applitools.com/hackathon.html

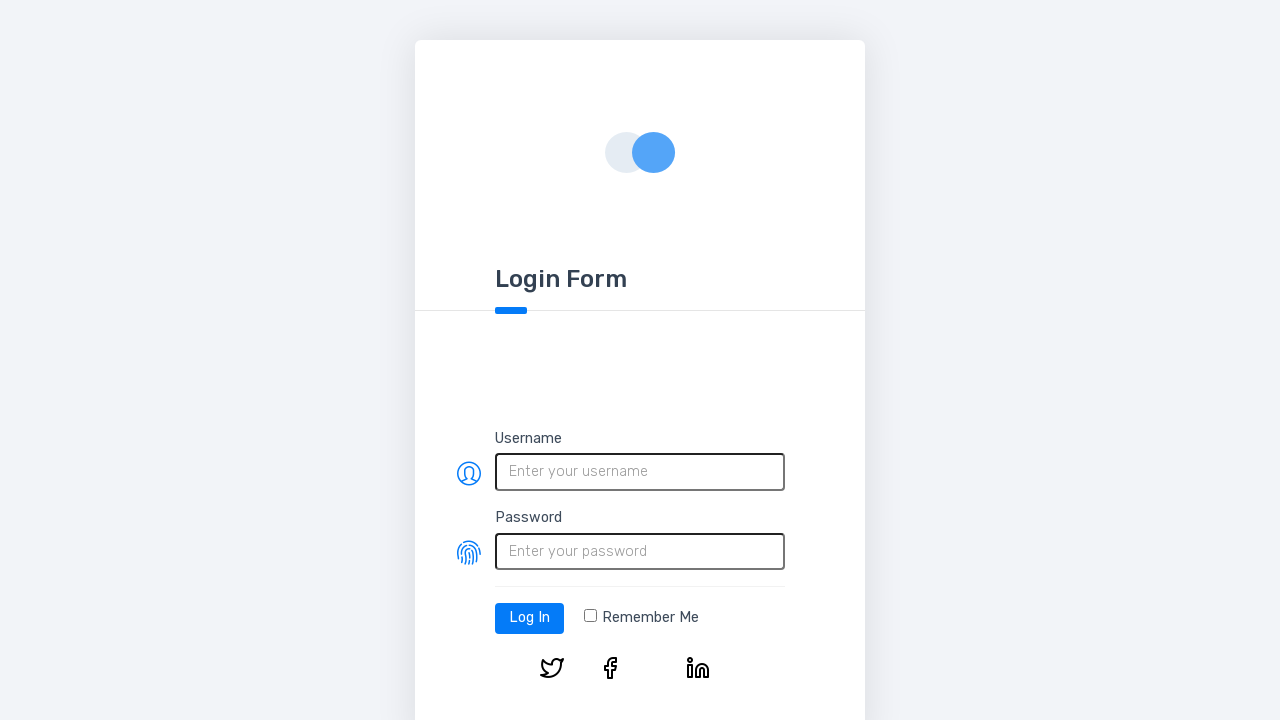

Navigated to login page at https://demo.applitools.com/hackathon.html
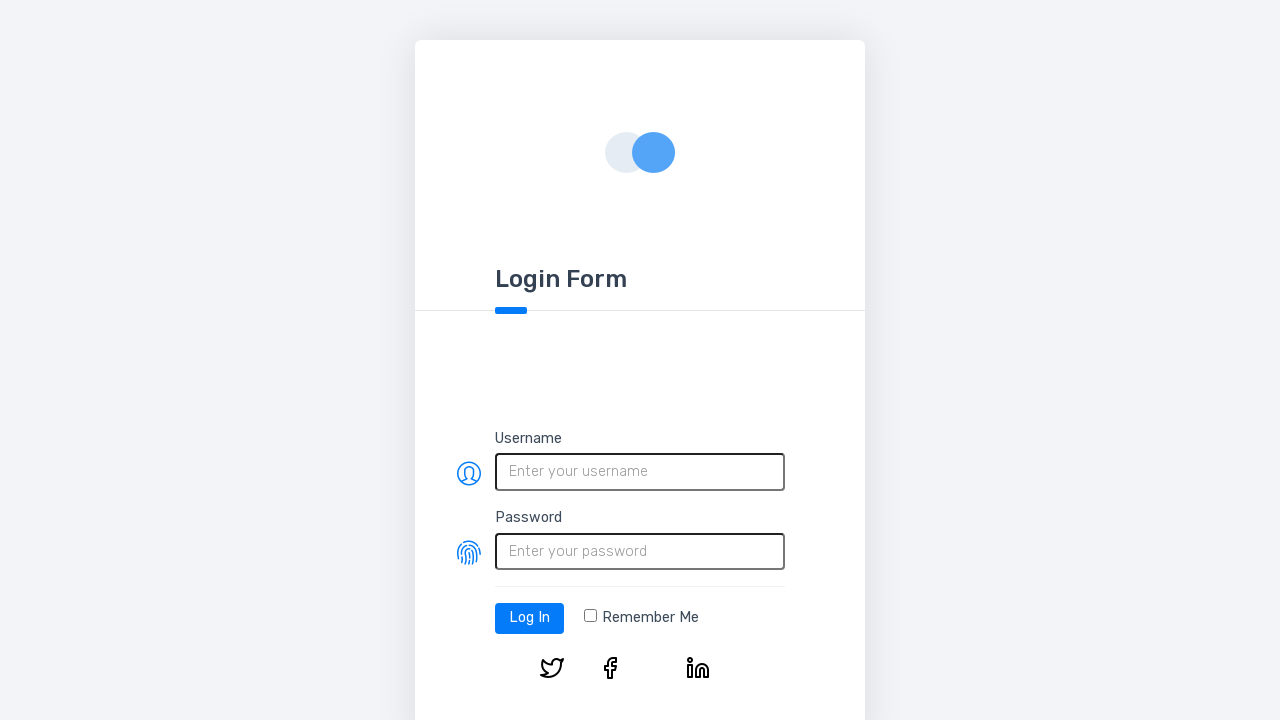

Cleared username field on #username
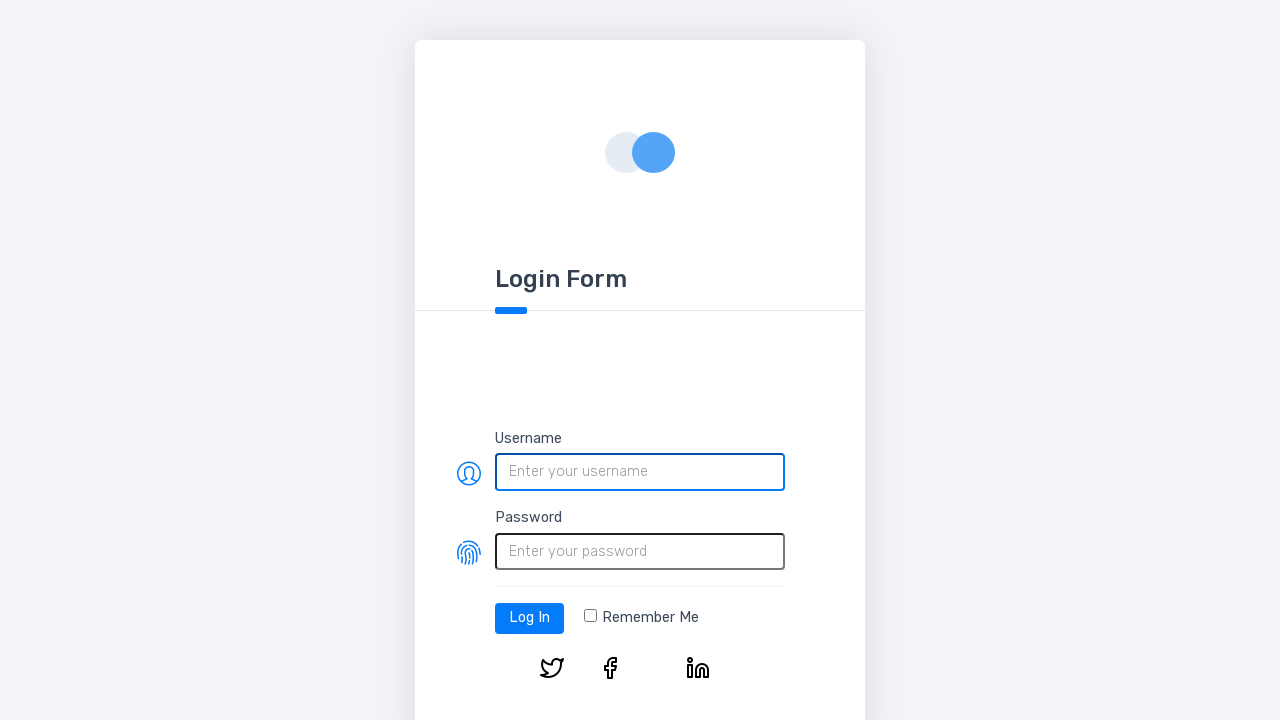

Entered 'ada' in username field on #username
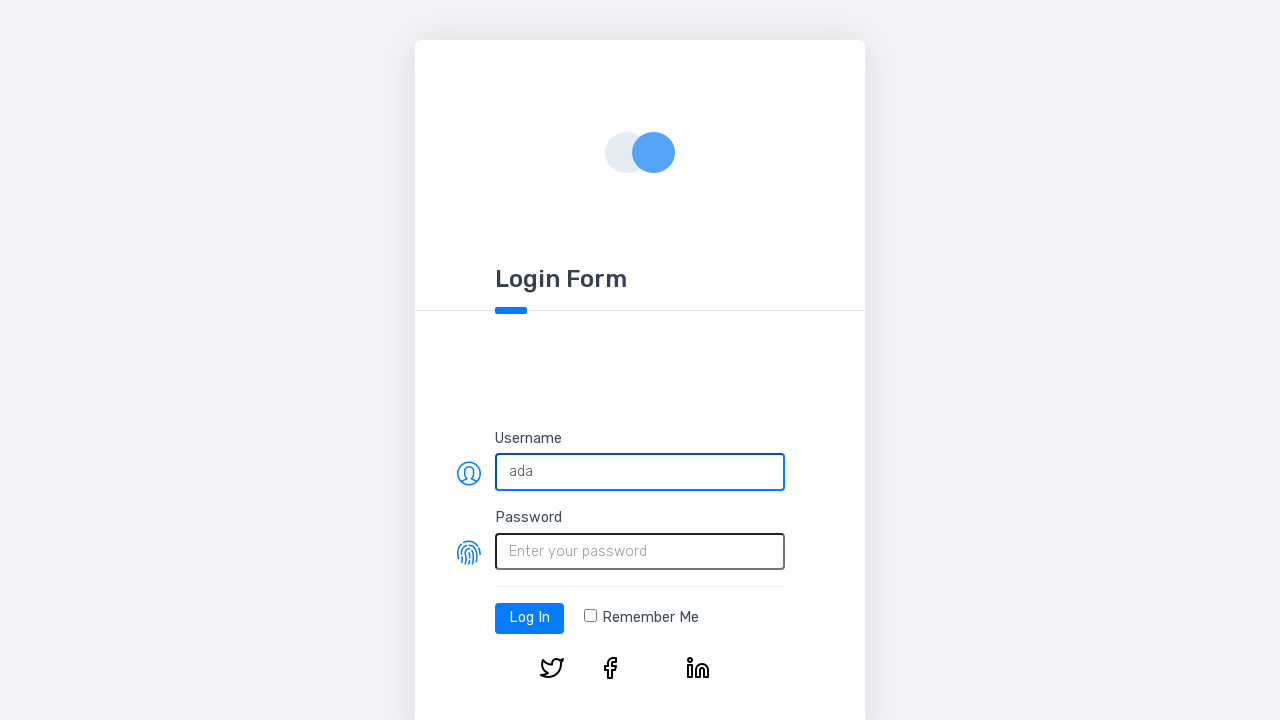

Clicked login button at (530, 618) on #log-in
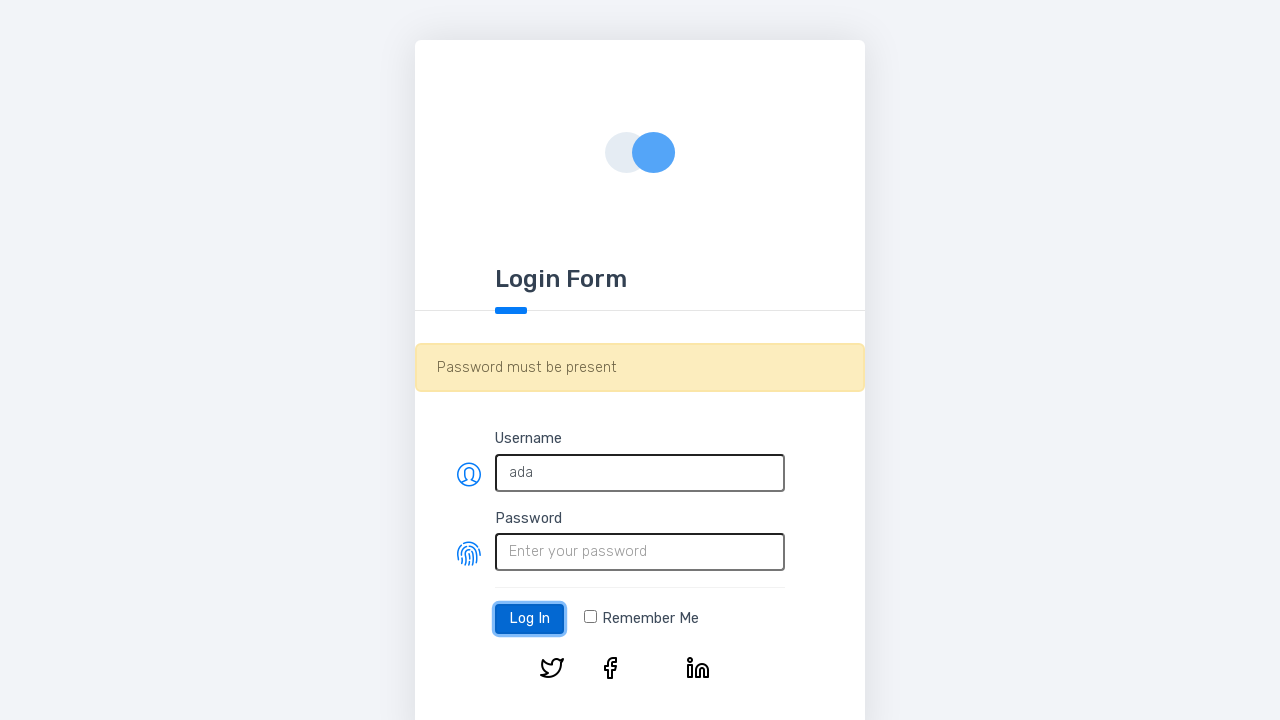

Password required error message appeared
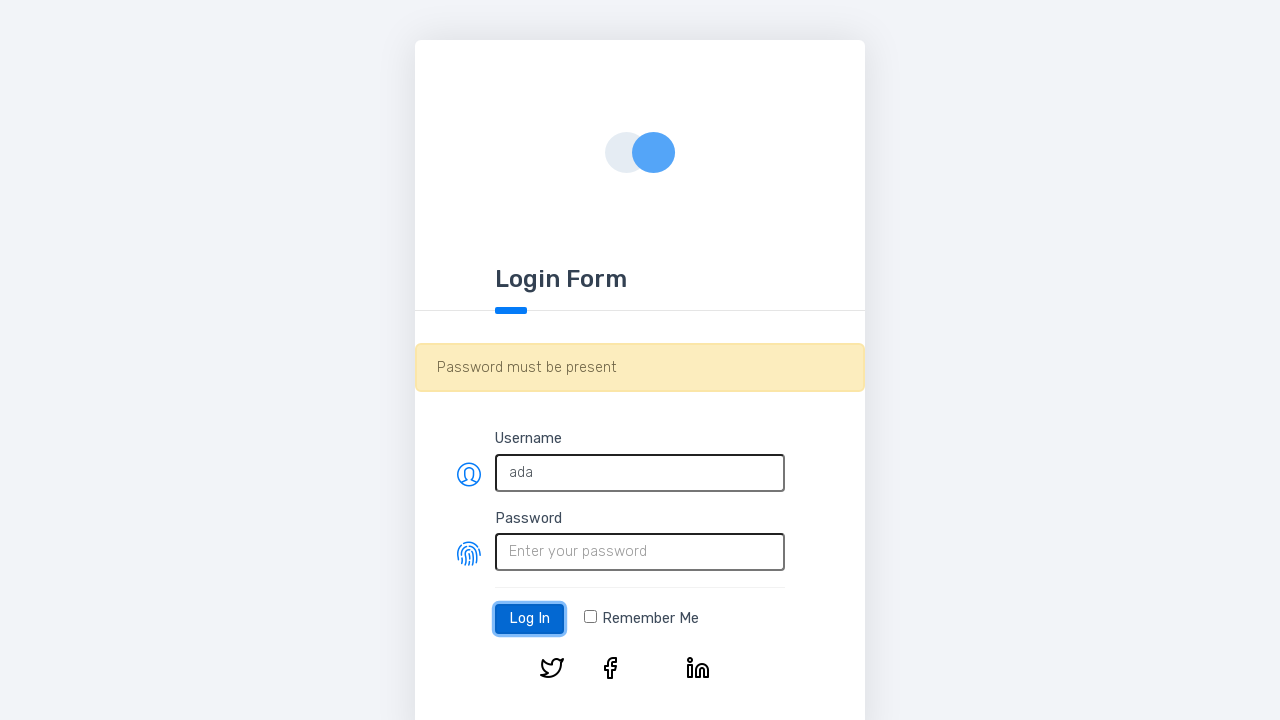

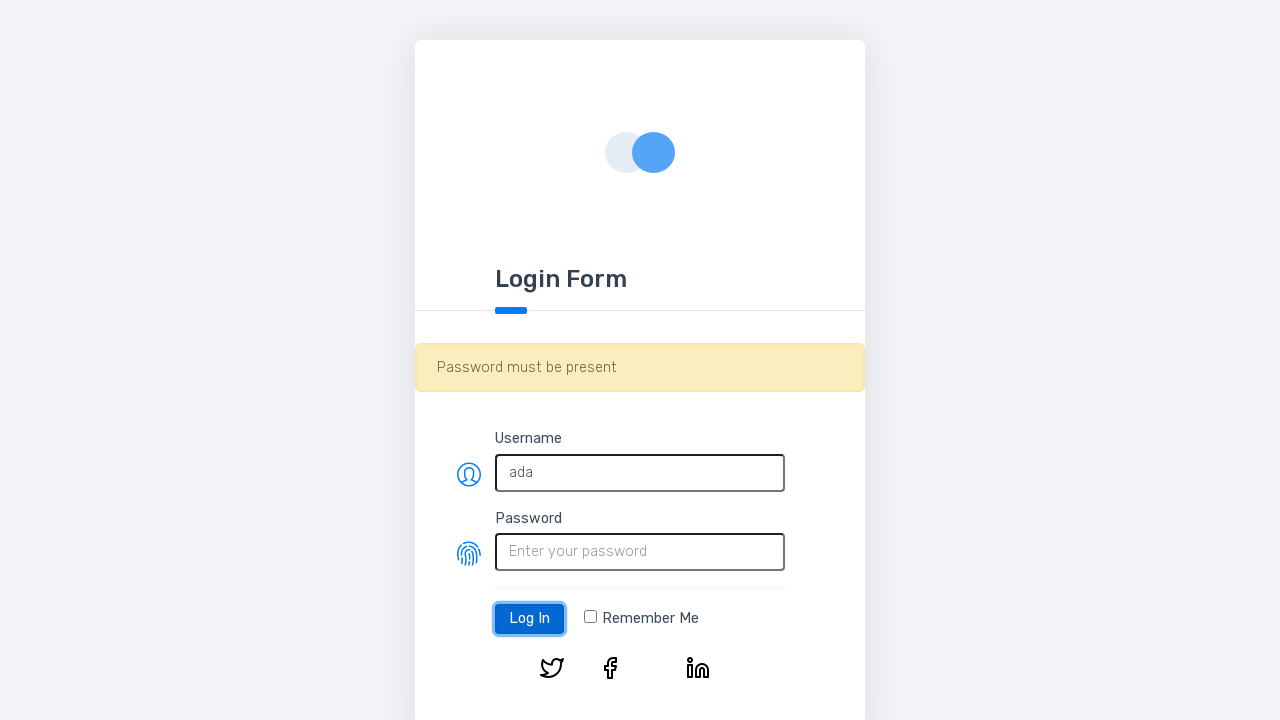